Tests that the trolley count increases by 1 when a product is added to the cart

Starting URL: https://gabrielrowan.github.io/Finleys-Farm-Shop-FE/products.html

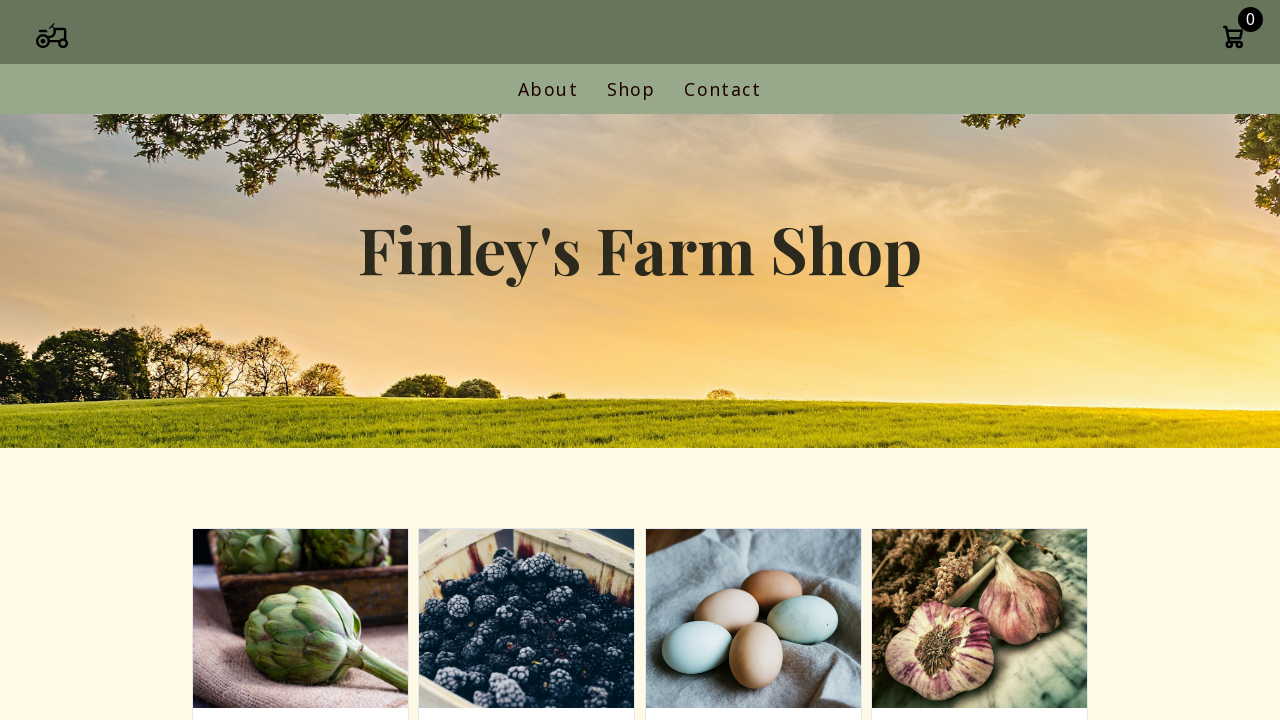

Waited for cart count element to load
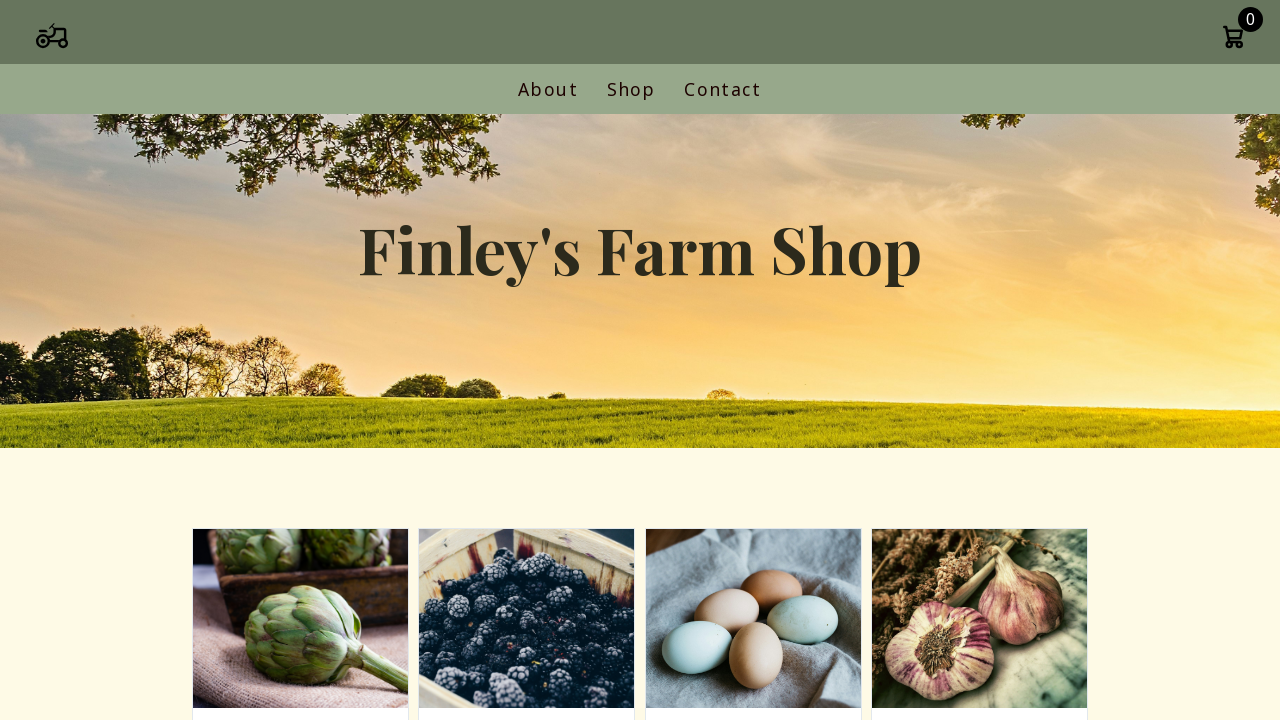

Retrieved initial cart count: 0
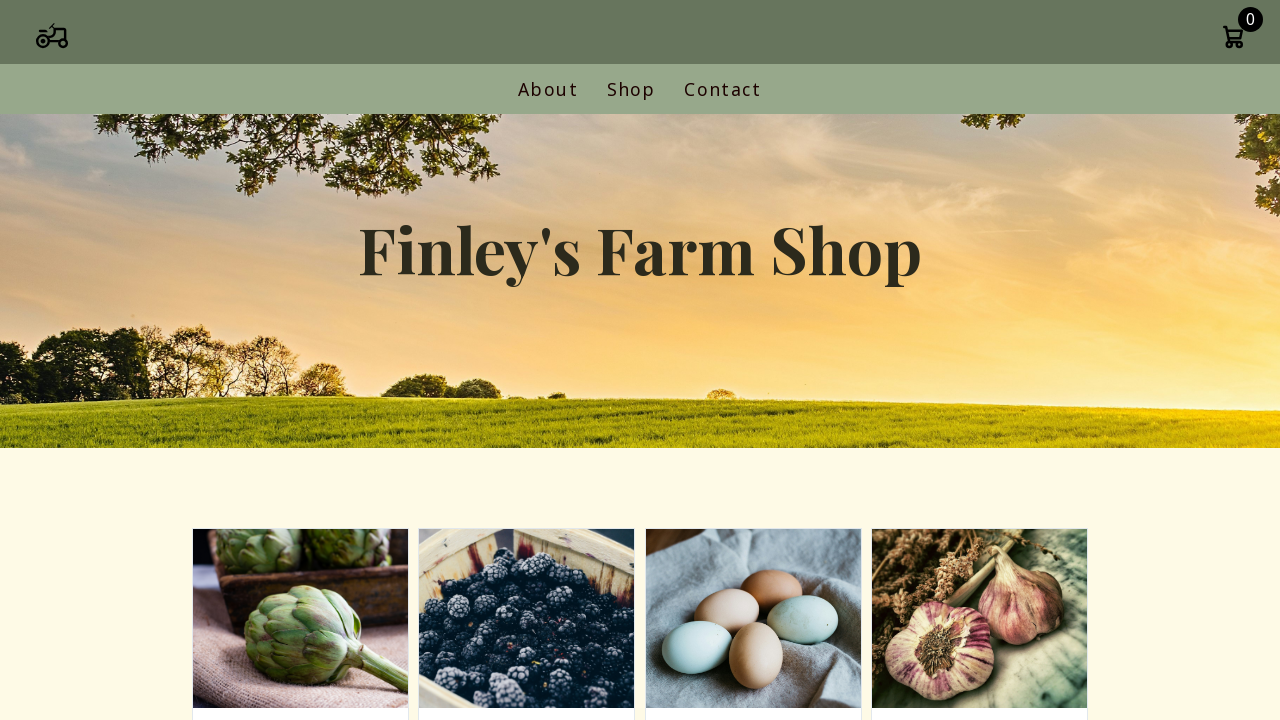

Waited for add-to-cart button to load
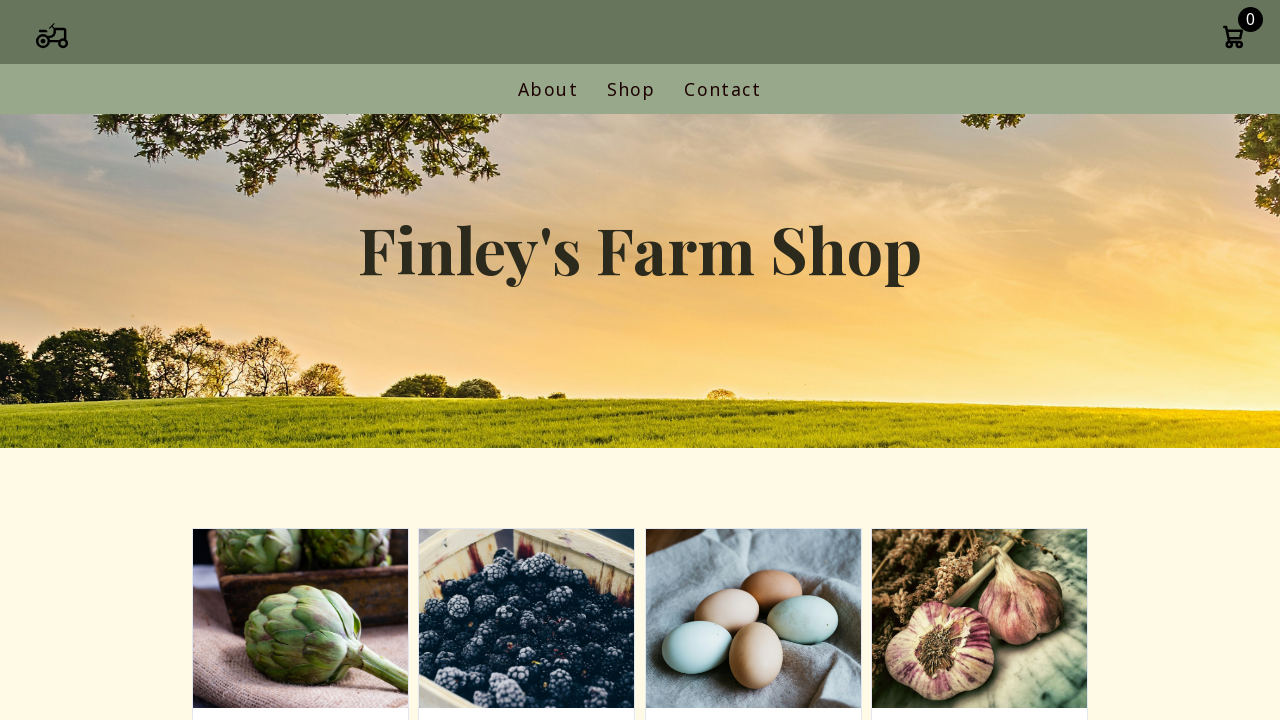

Clicked first add-to-cart button to add product to trolley at (300, 361) on .add-to-cart >> nth=0
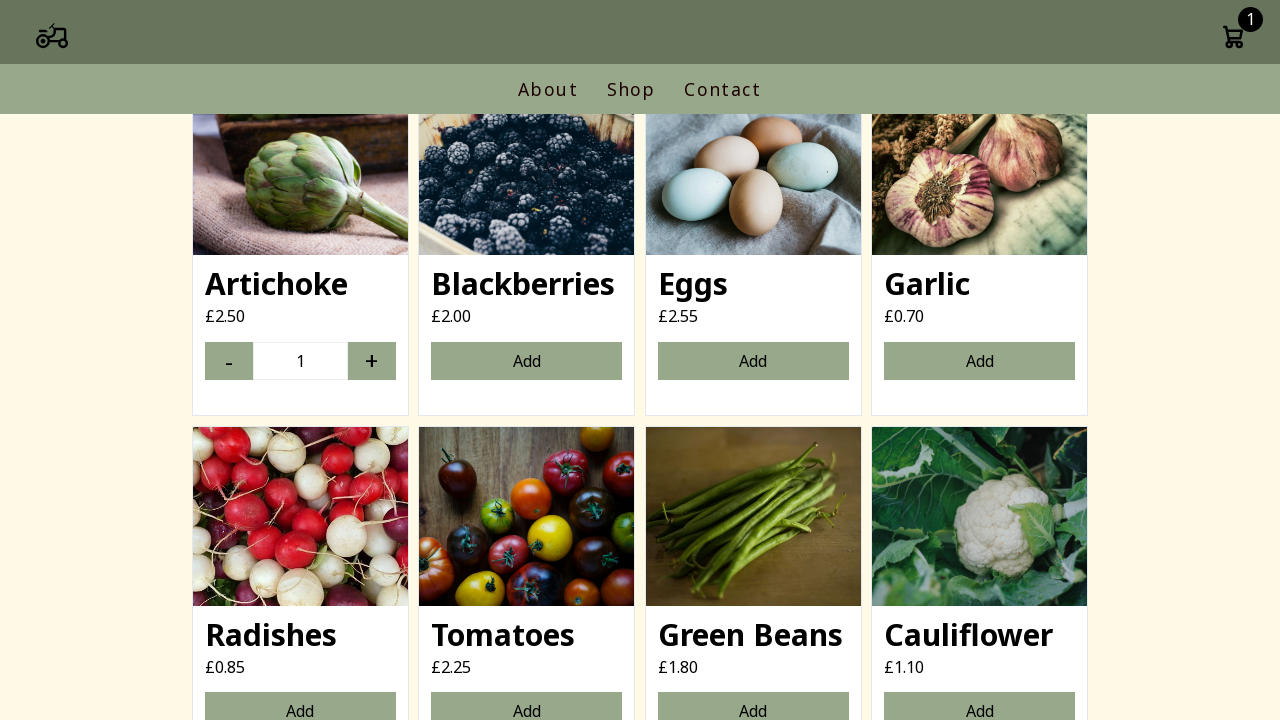

Retrieved updated cart count: 1
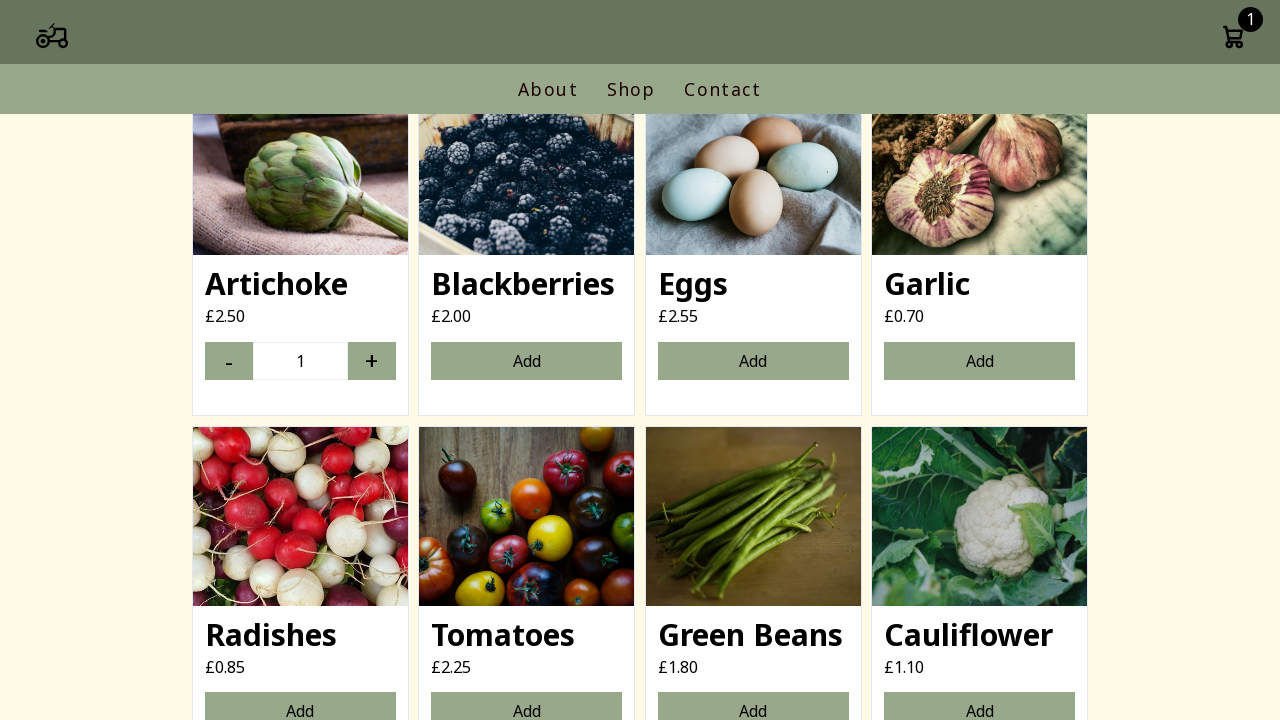

Verified trolley count increased by 1 (from 0 to 1)
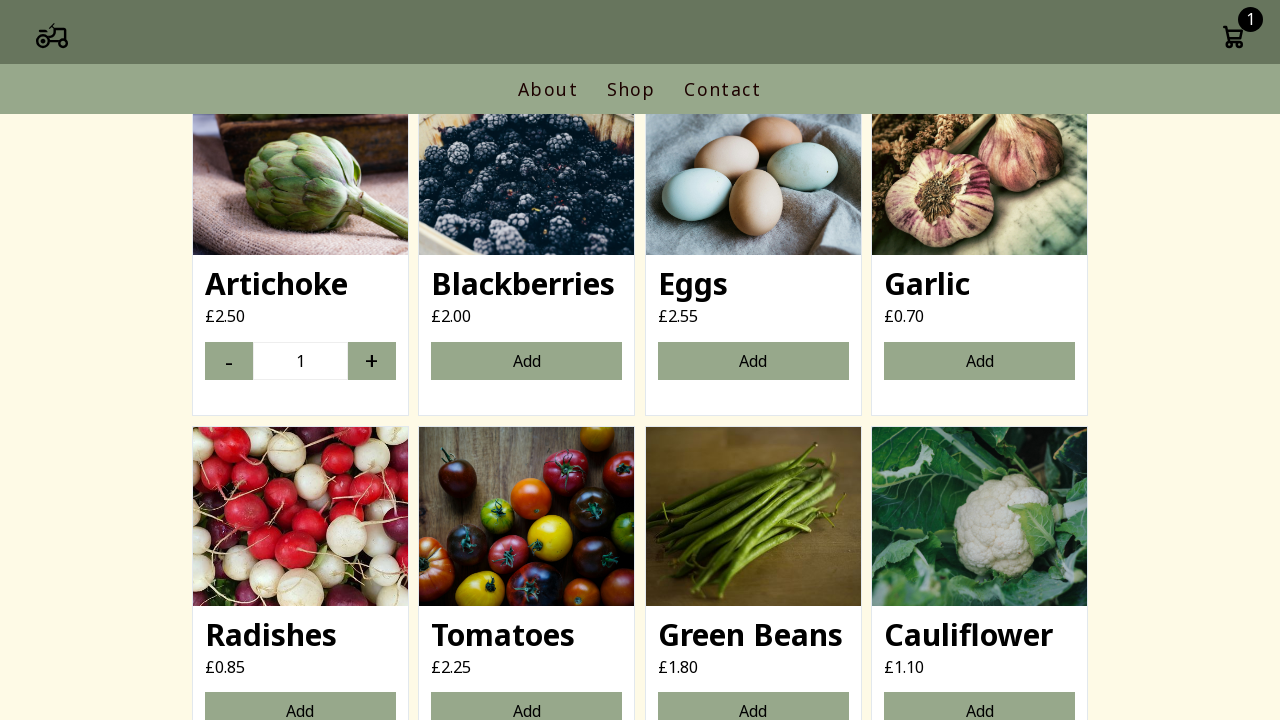

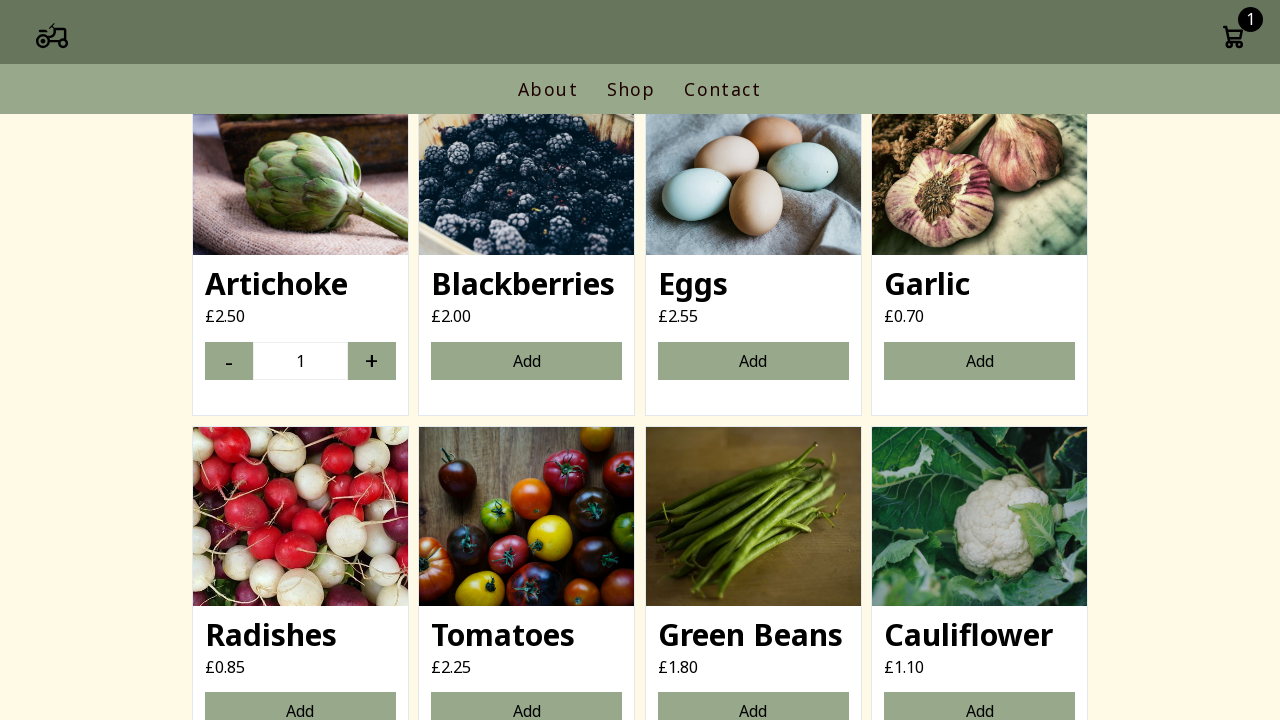